Tests registration form validation with invalid email format containing multiple @ symbols

Starting URL: https://alada.vn/tai-khoan/dang-ky.html

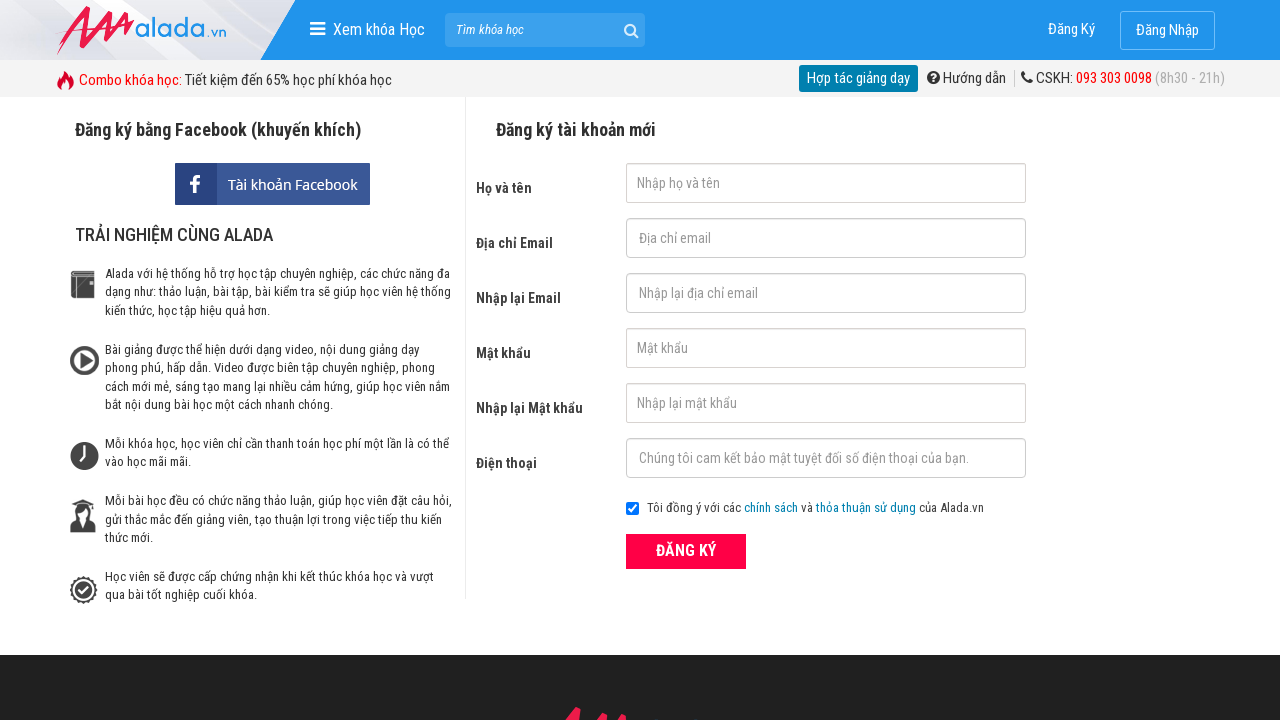

Filled first name field with 'John' on #txtFirstname
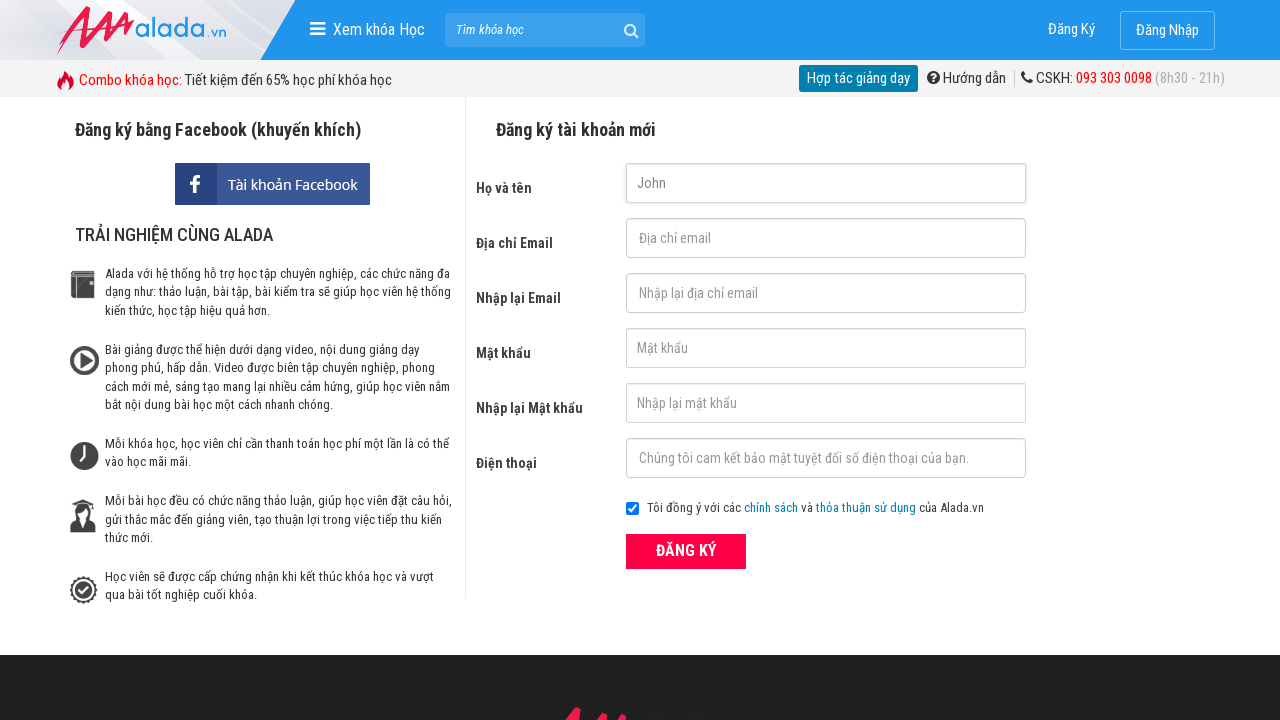

Filled email field with invalid format '123@34@56' (multiple @ symbols) on #txtEmail
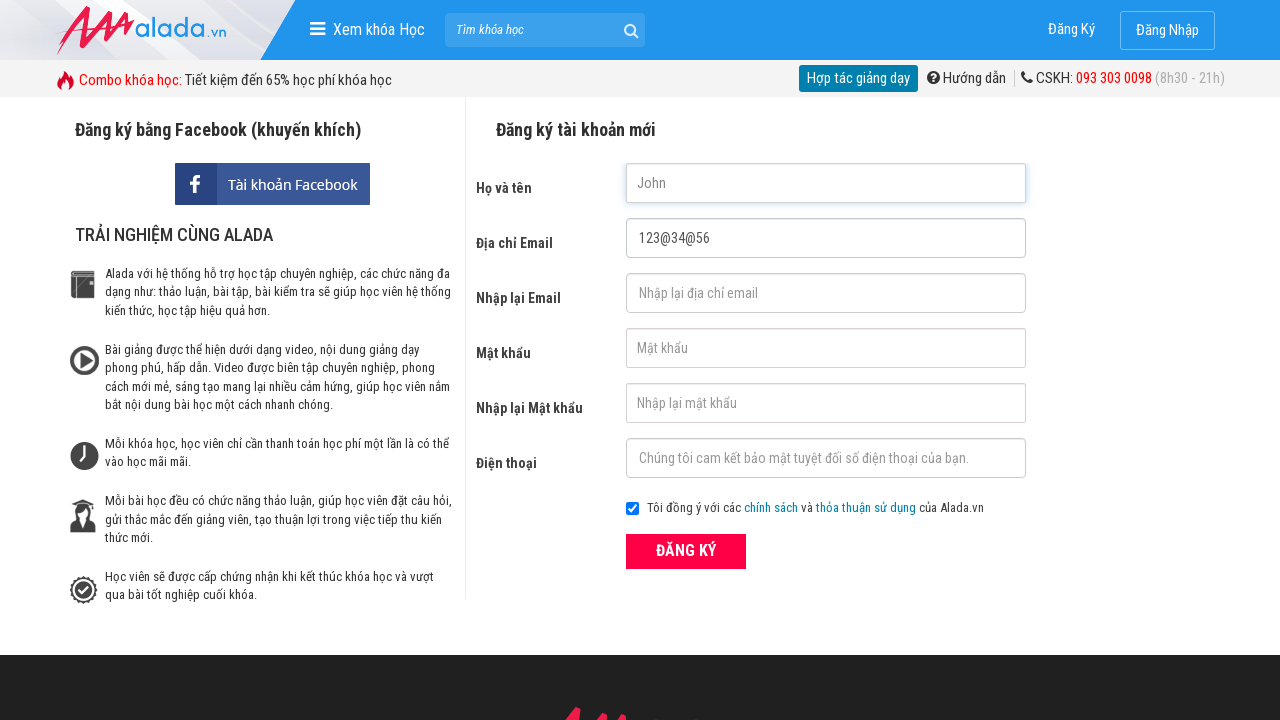

Filled confirm email field with '123@34@56' on #txtCEmail
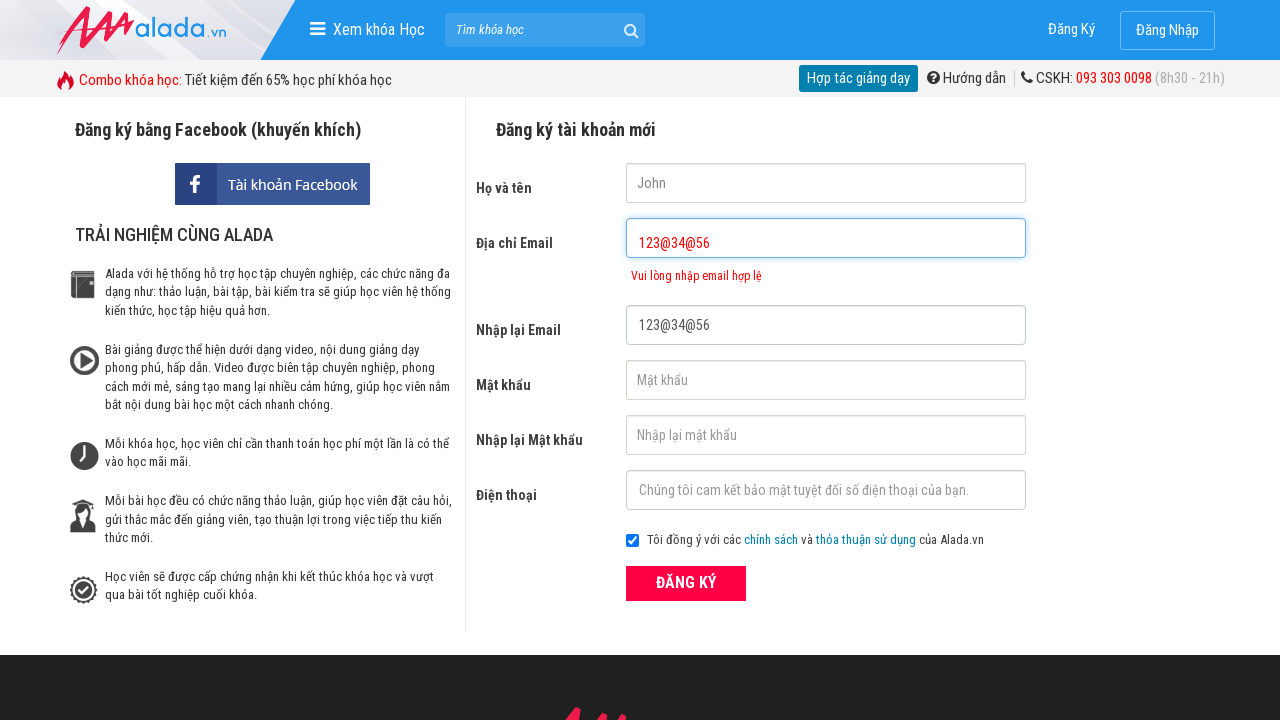

Filled password field with '123456' on #txtPassword
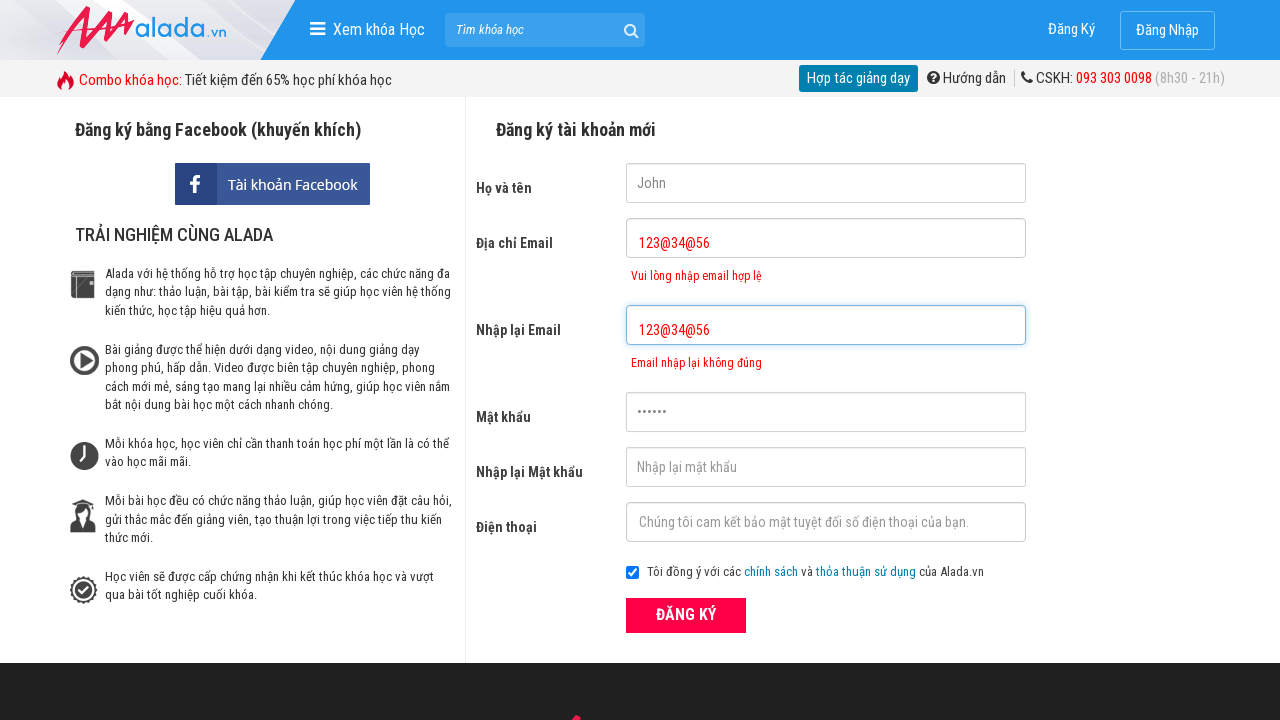

Filled confirm password field with '123456' on #txtCPassword
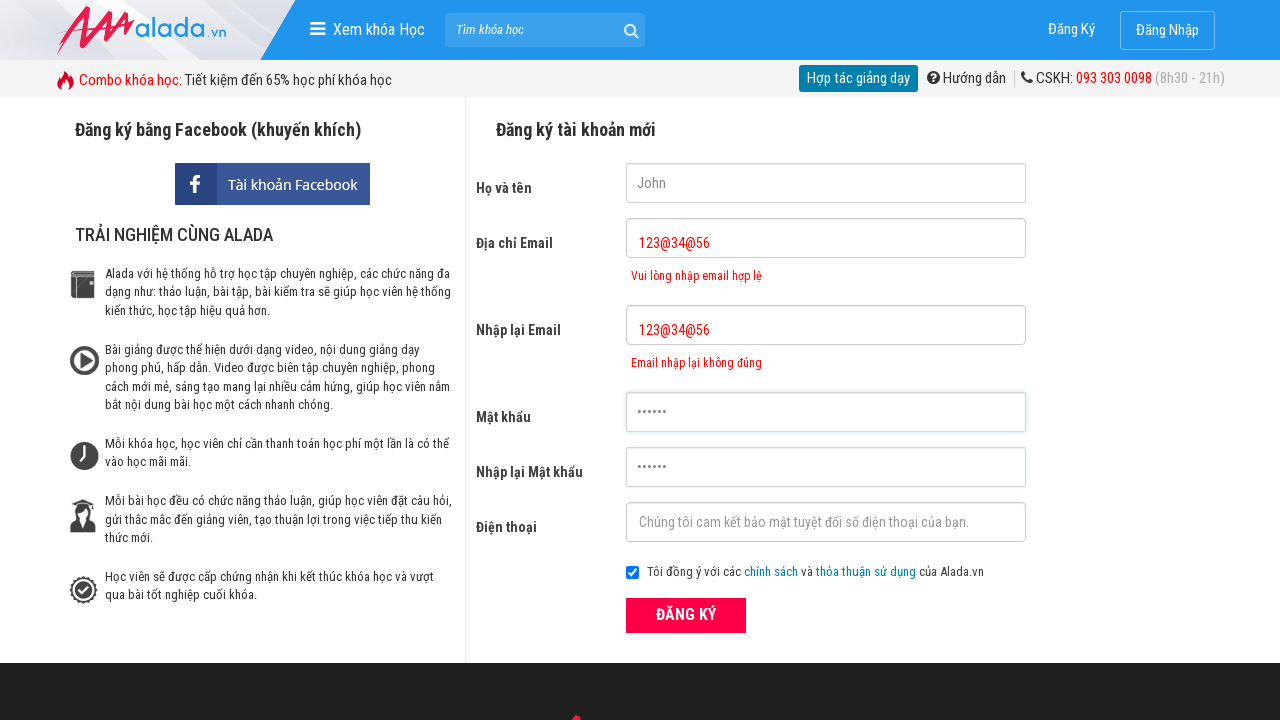

Filled phone field with '0987654321' on #txtPhone
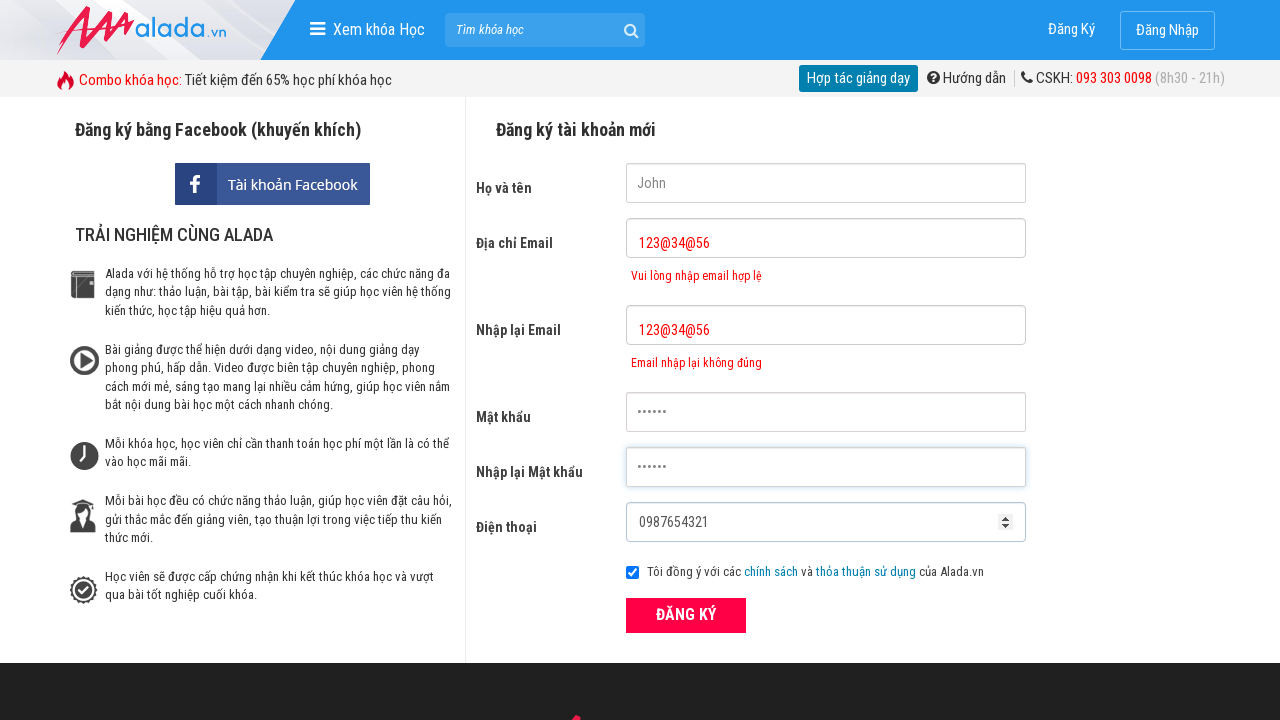

Clicked submit button to register with invalid email at (686, 615) on button[type='submit']
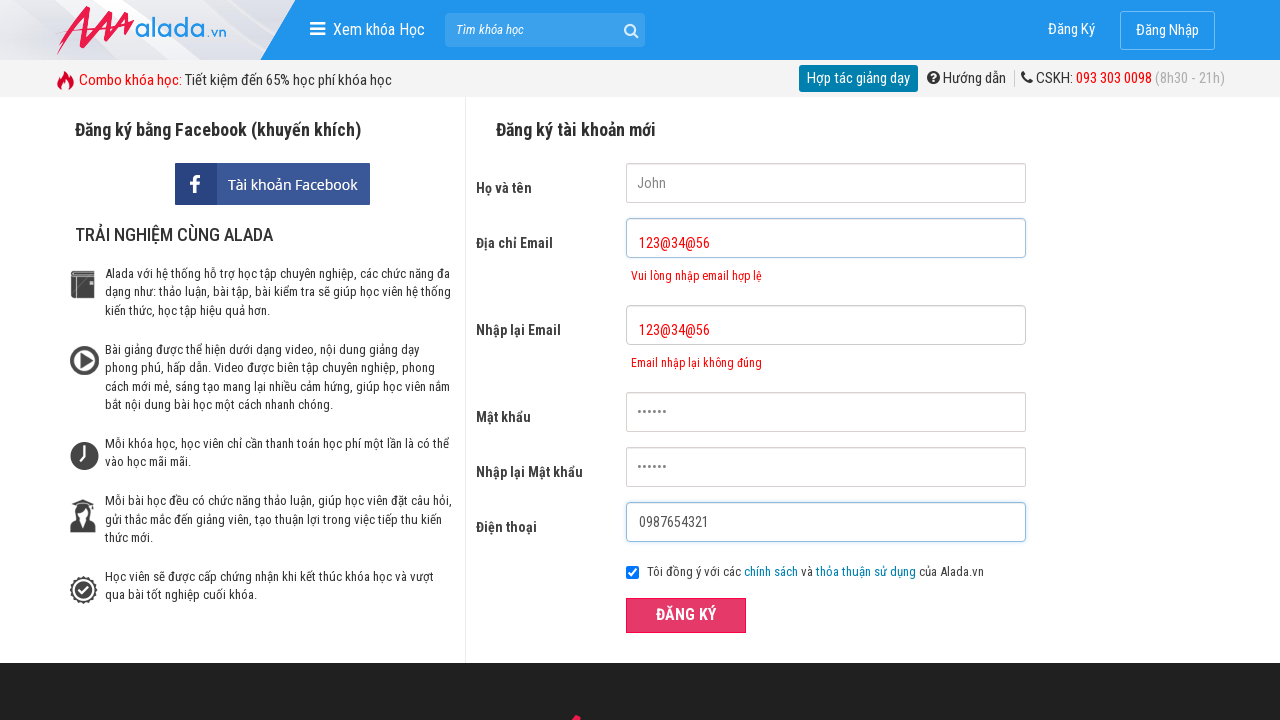

Email validation error message appeared
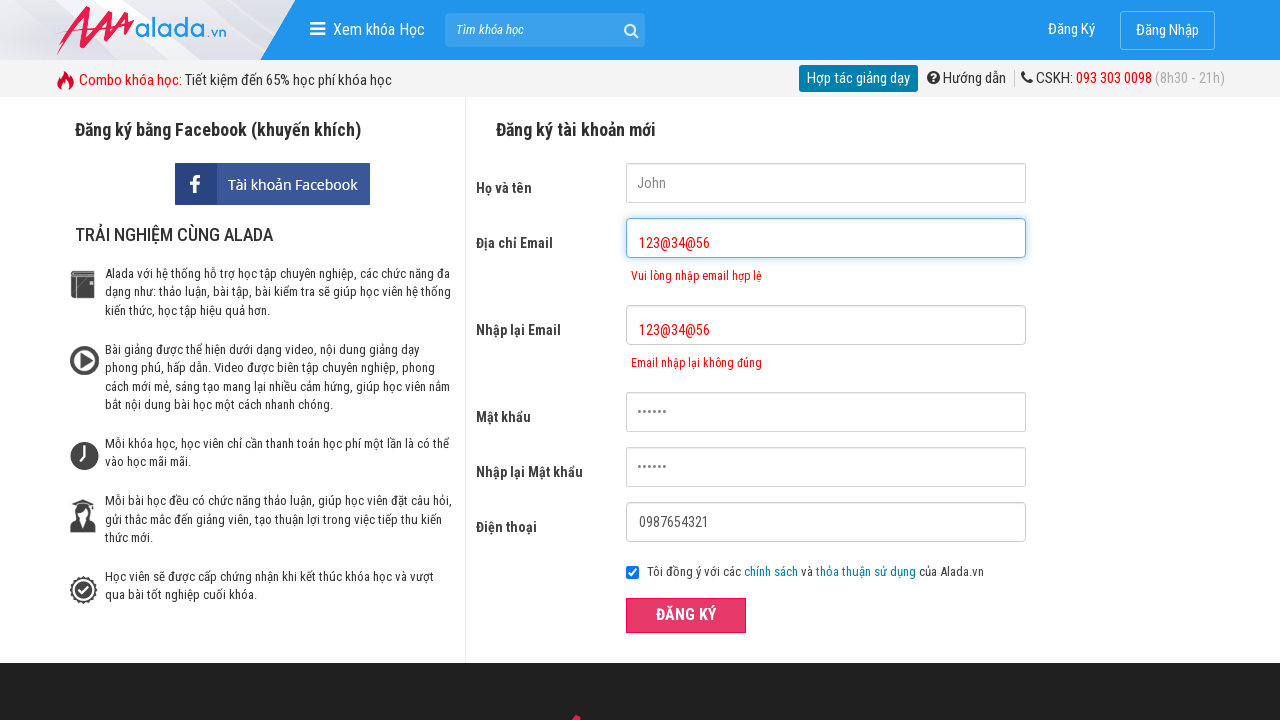

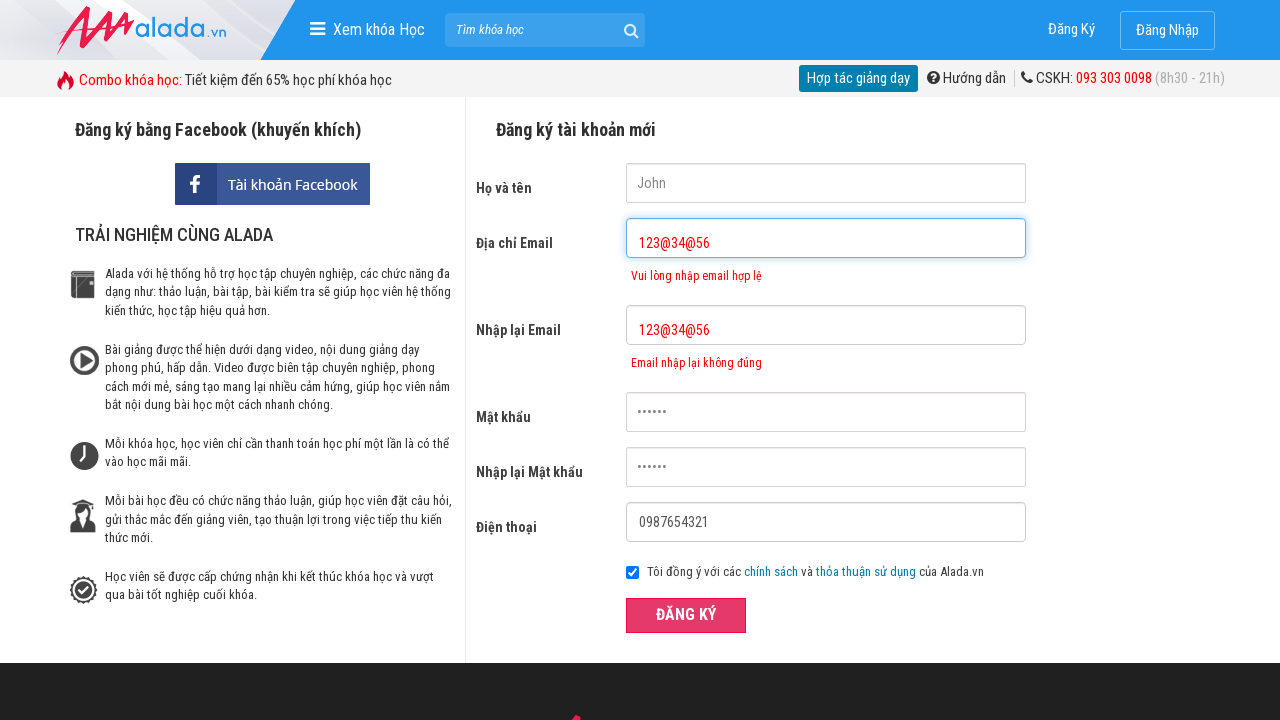